Tests the add/remove elements functionality by clicking the "Add Element" button 5 times and verifying that 5 delete buttons are created

Starting URL: http://the-internet.herokuapp.com/add_remove_elements/

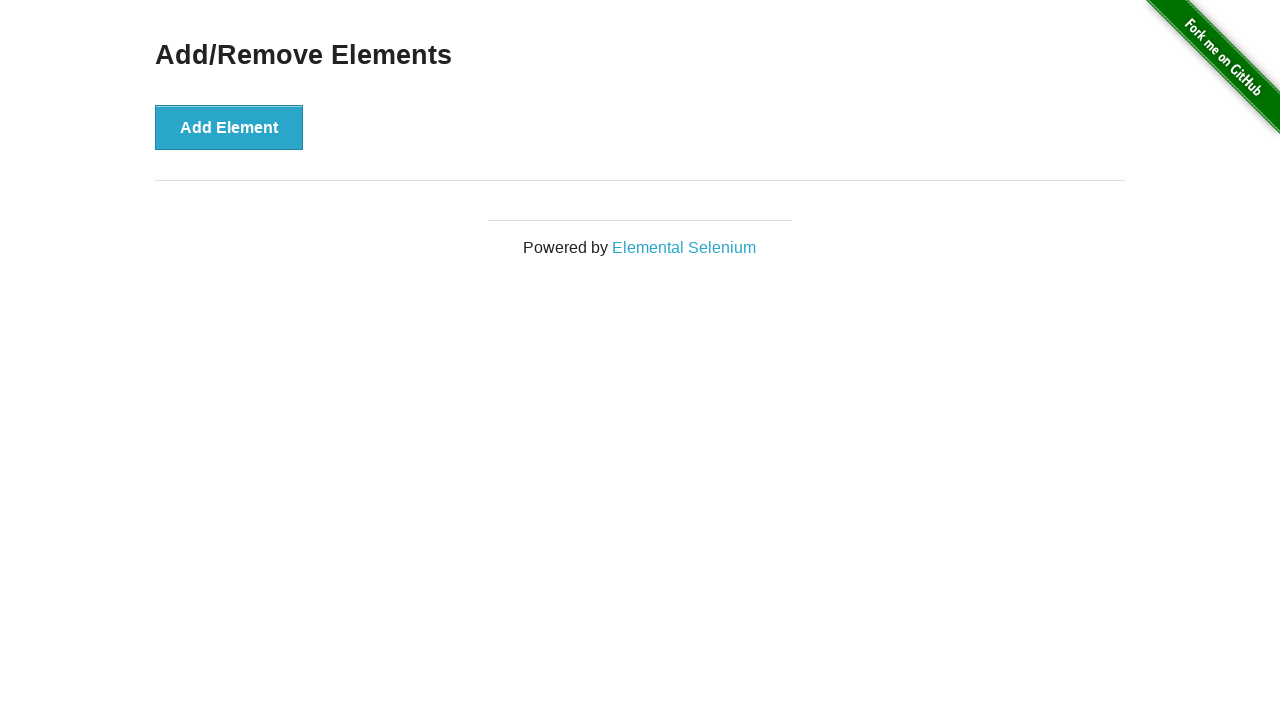

Clicked 'Add Element' button (iteration 1/5) at (229, 127) on xpath=//button[text()='Add Element']
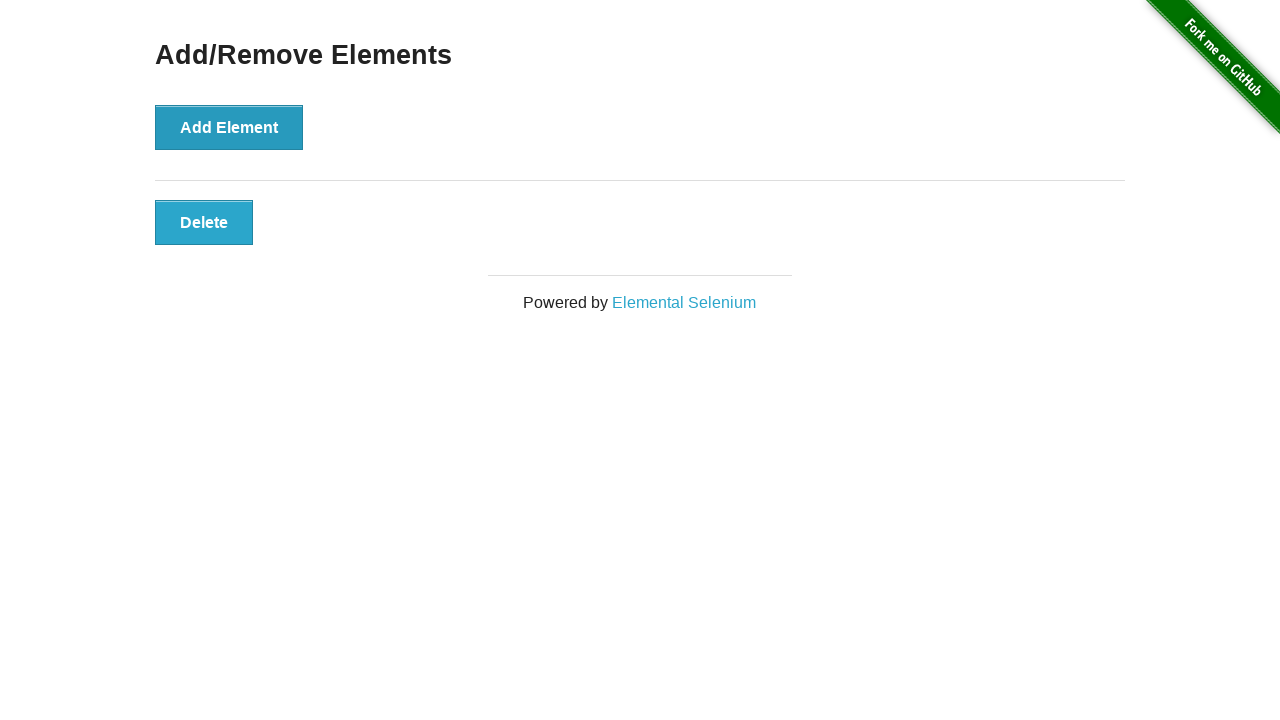

Clicked 'Add Element' button (iteration 2/5) at (229, 127) on xpath=//button[text()='Add Element']
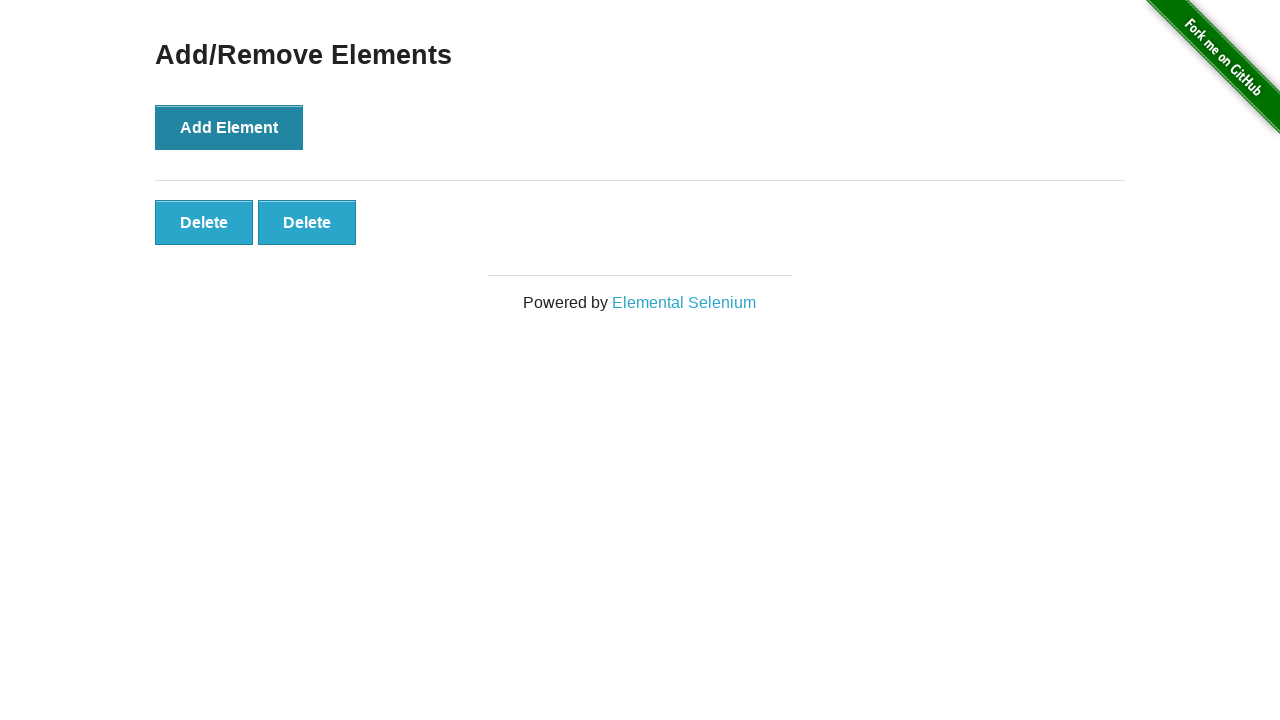

Clicked 'Add Element' button (iteration 3/5) at (229, 127) on xpath=//button[text()='Add Element']
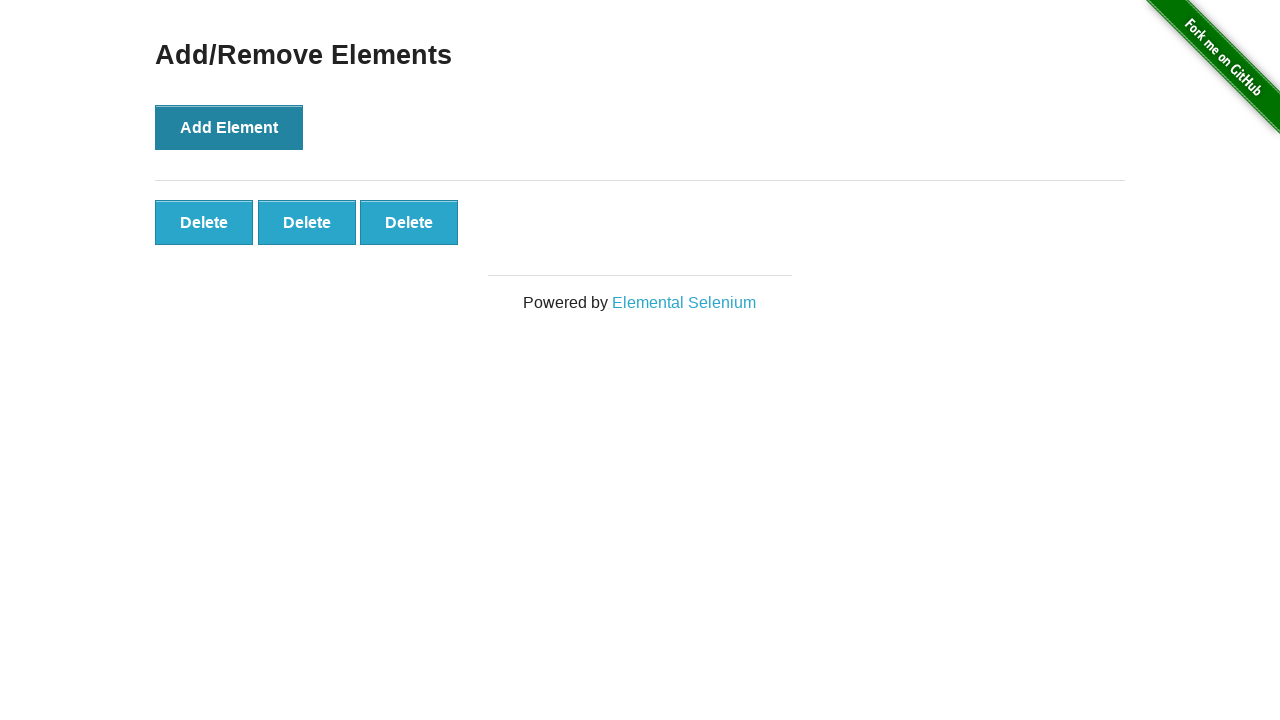

Clicked 'Add Element' button (iteration 4/5) at (229, 127) on xpath=//button[text()='Add Element']
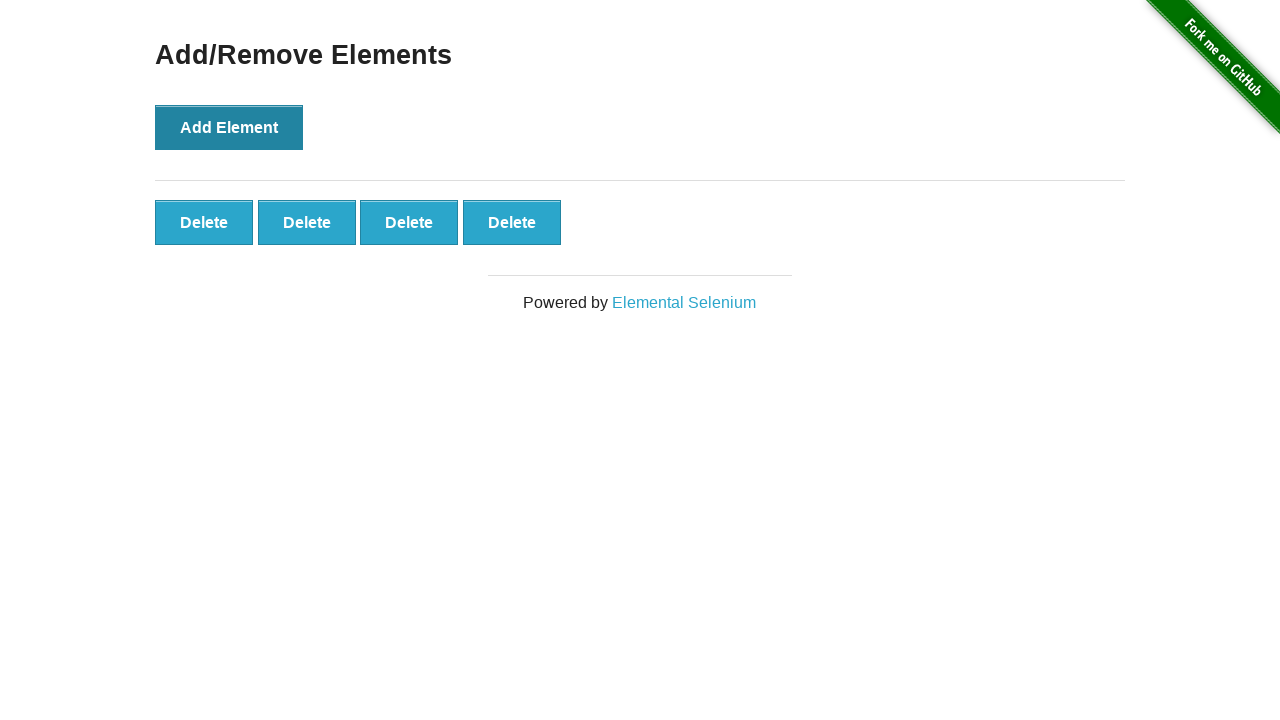

Clicked 'Add Element' button (iteration 5/5) at (229, 127) on xpath=//button[text()='Add Element']
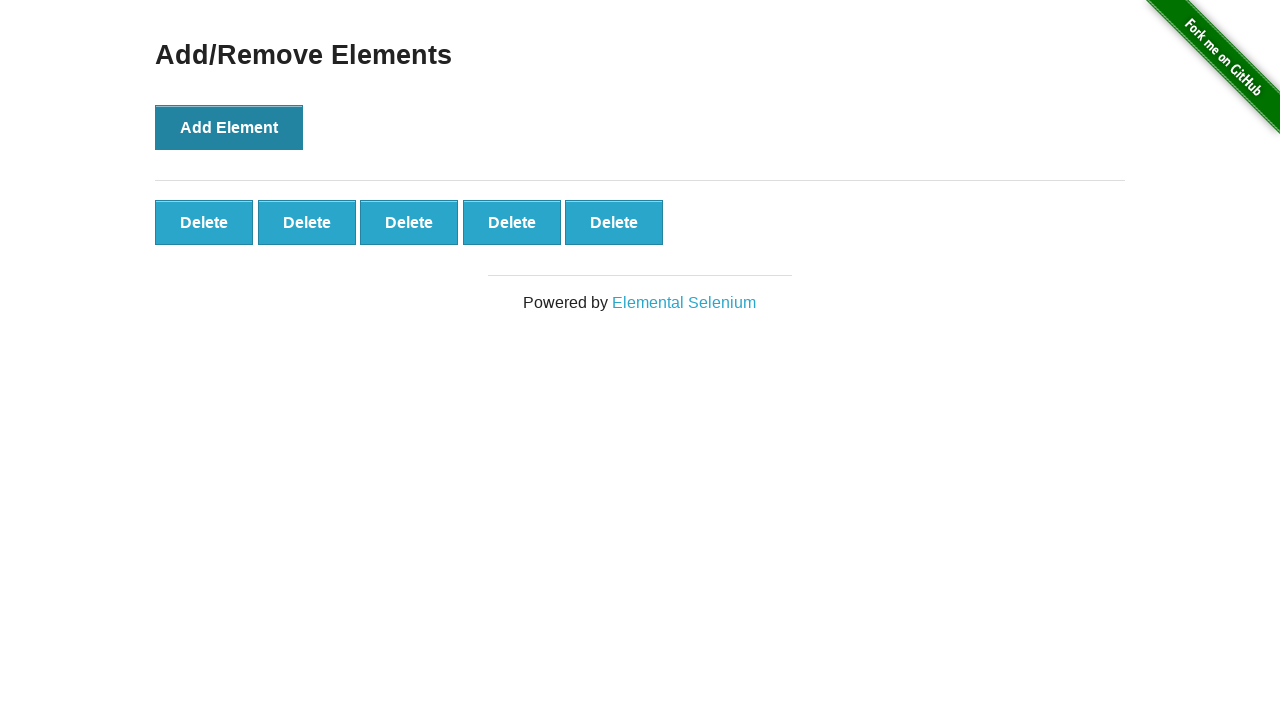

Waited for delete buttons to appear
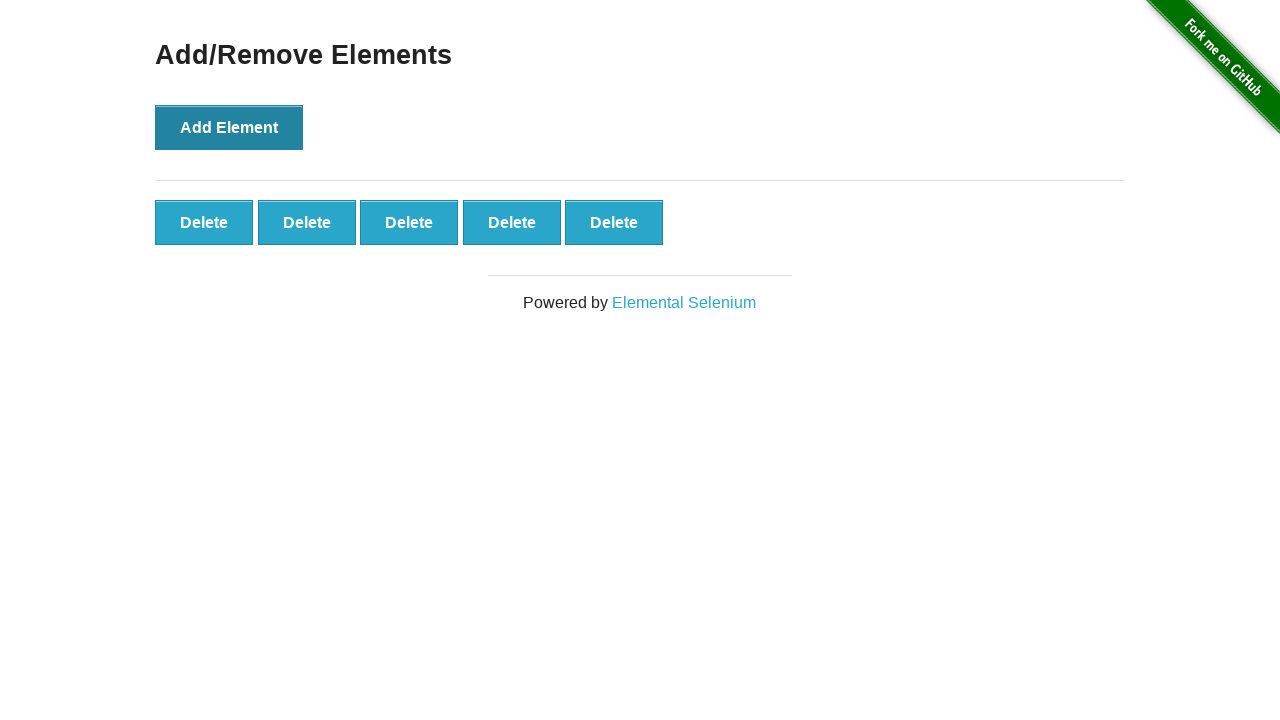

Verified that 5 delete buttons were created
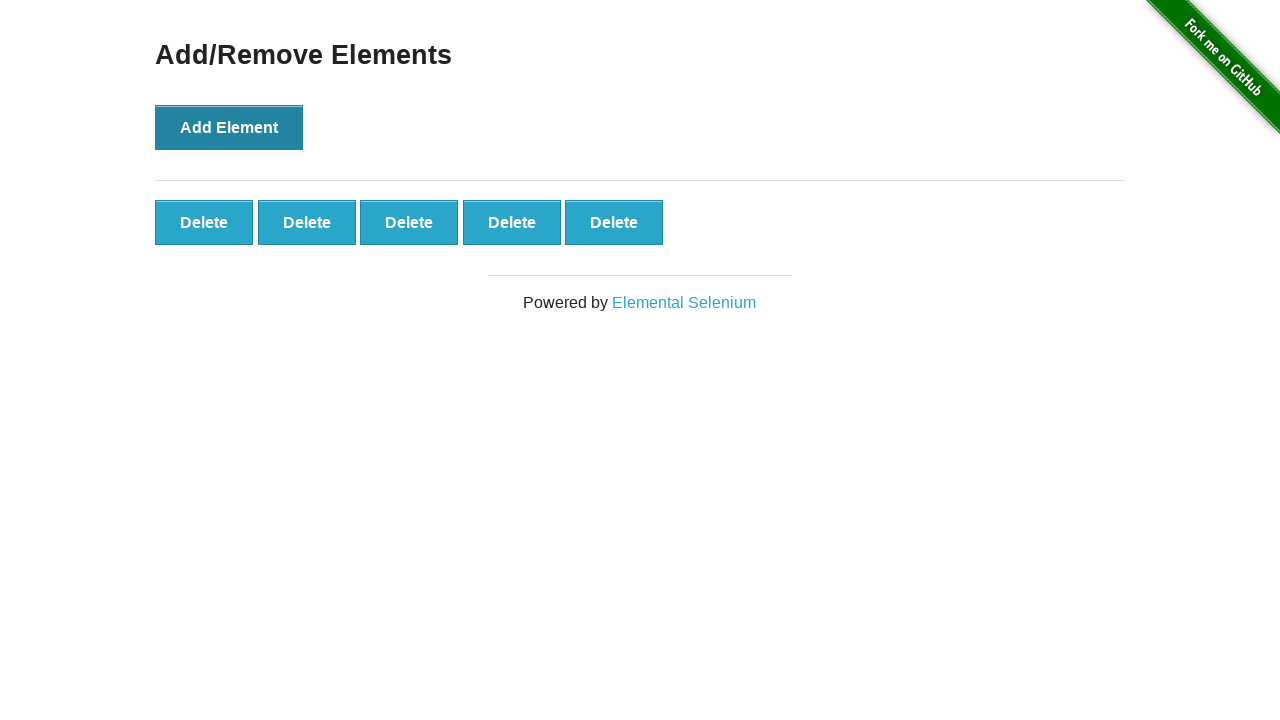

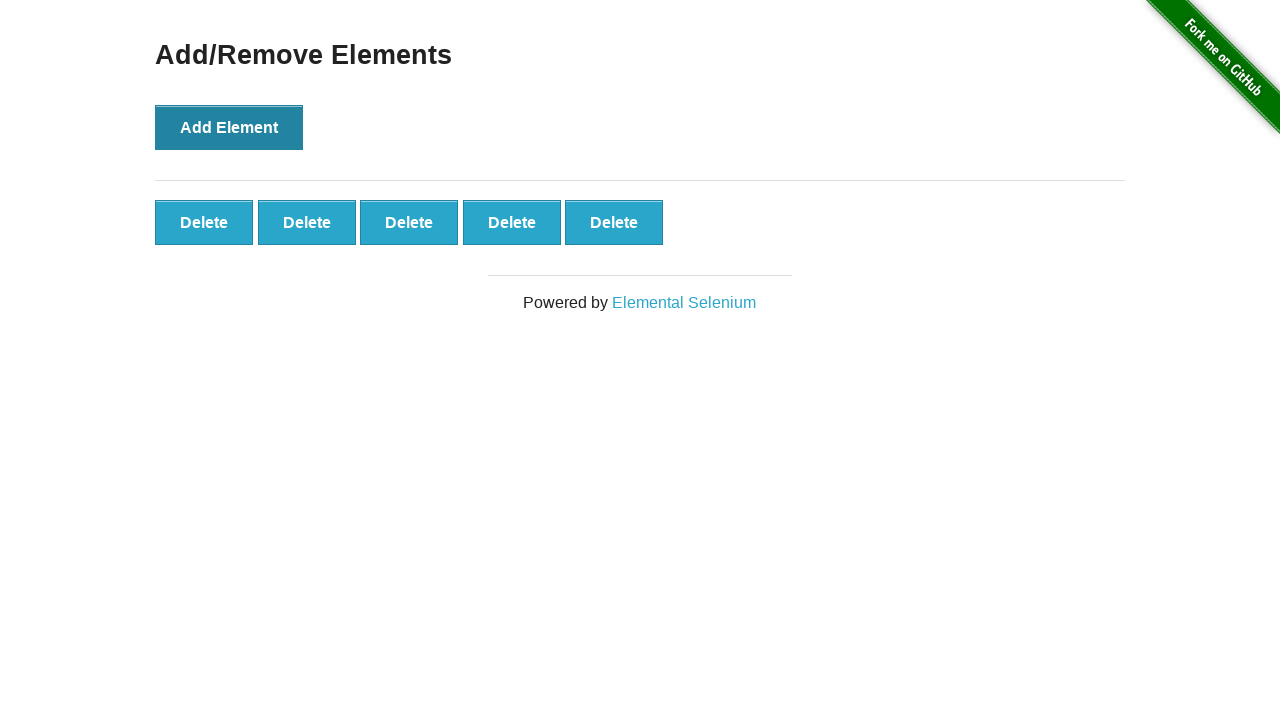